Tests a wait functionality demo page by waiting for a verify button to become clickable, clicking it, and verifying a success message appears.

Starting URL: http://suninjuly.github.io/wait2.html

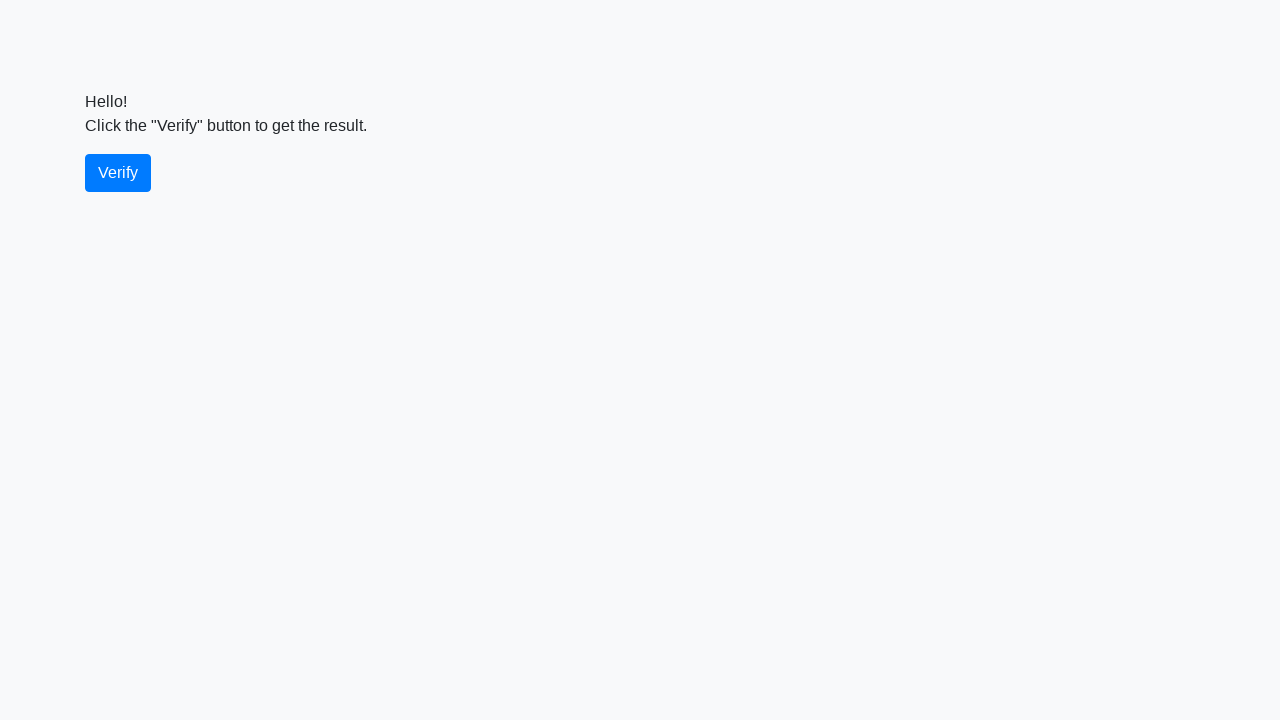

Waited for verify button to become visible
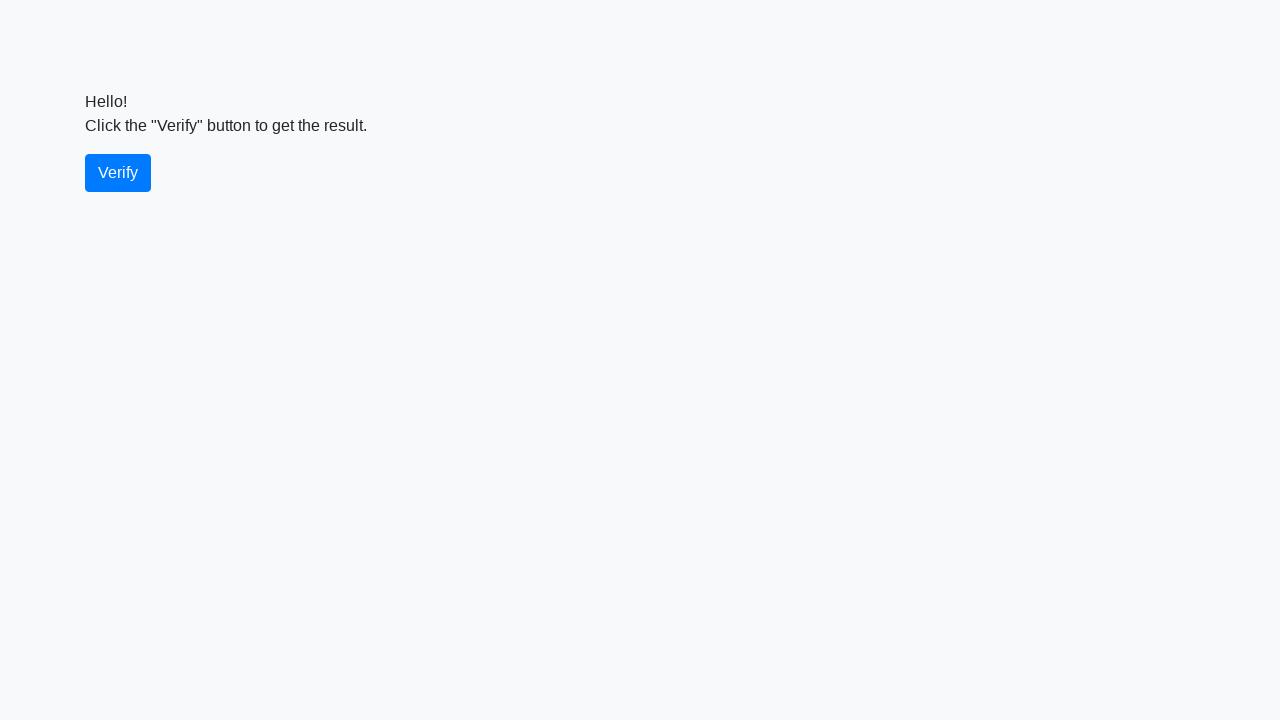

Clicked the verify button at (118, 173) on #verify
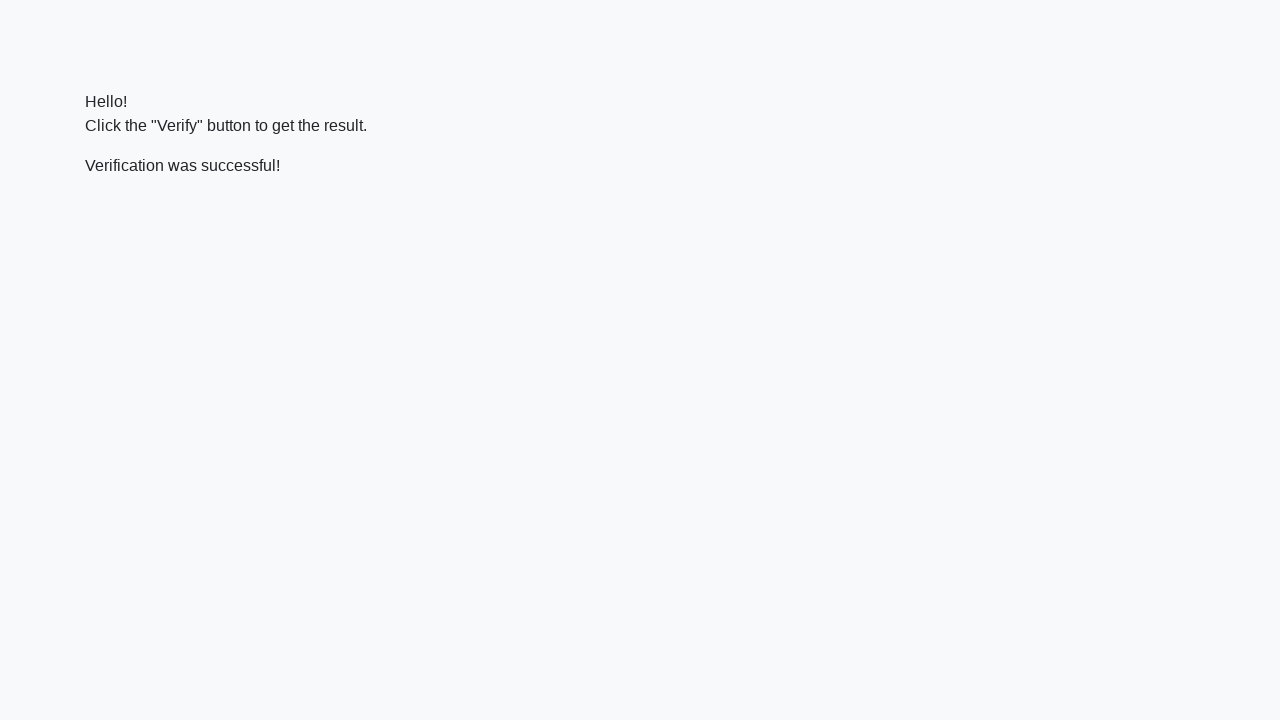

Waited for success message to become visible
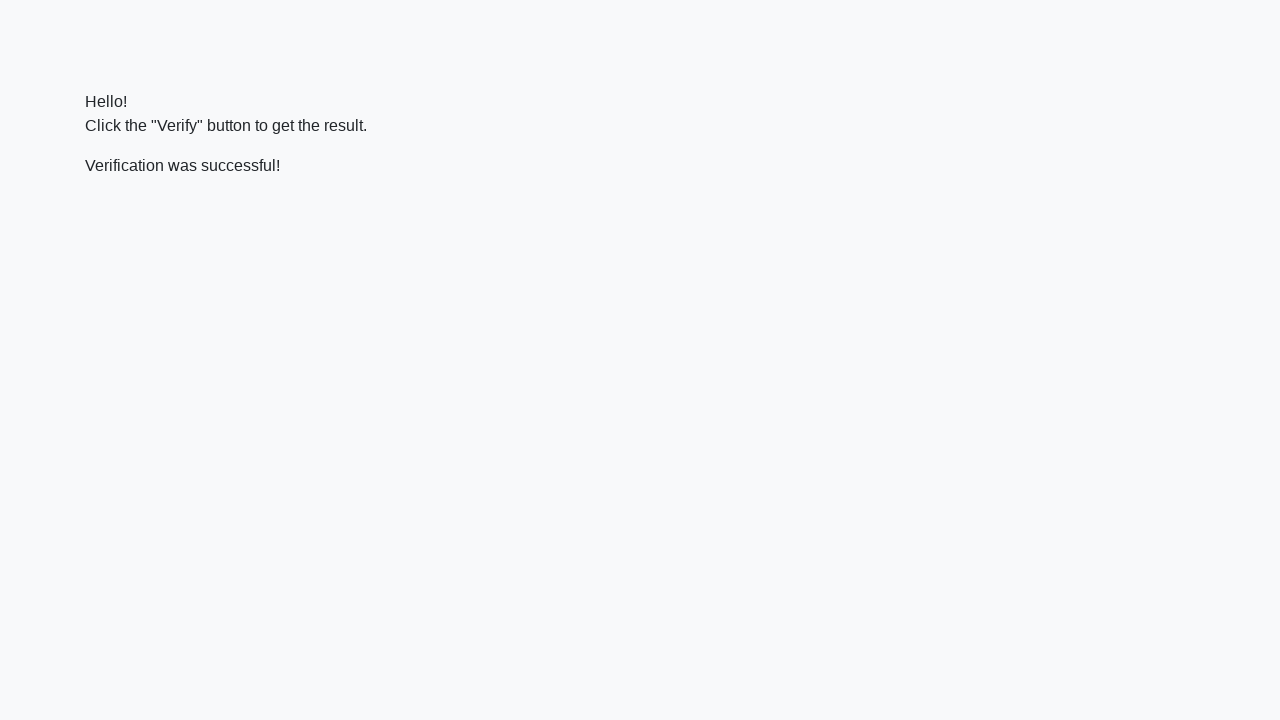

Verified success message contains 'successful'
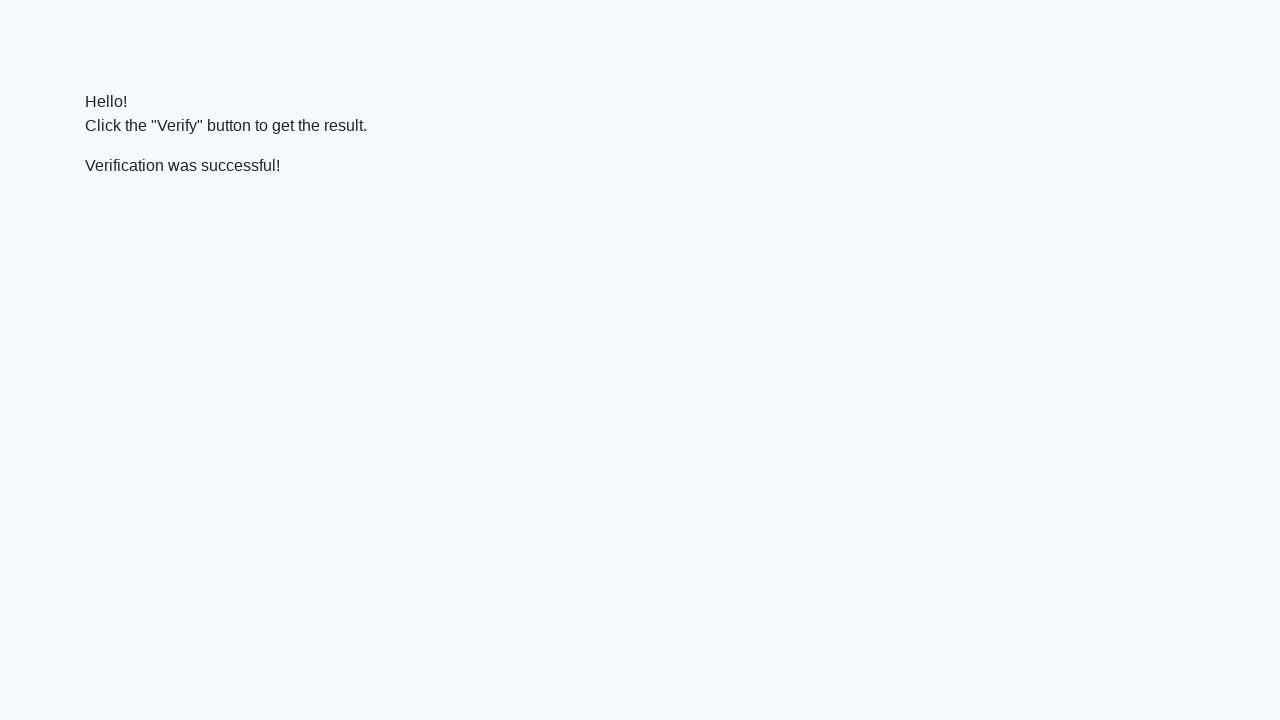

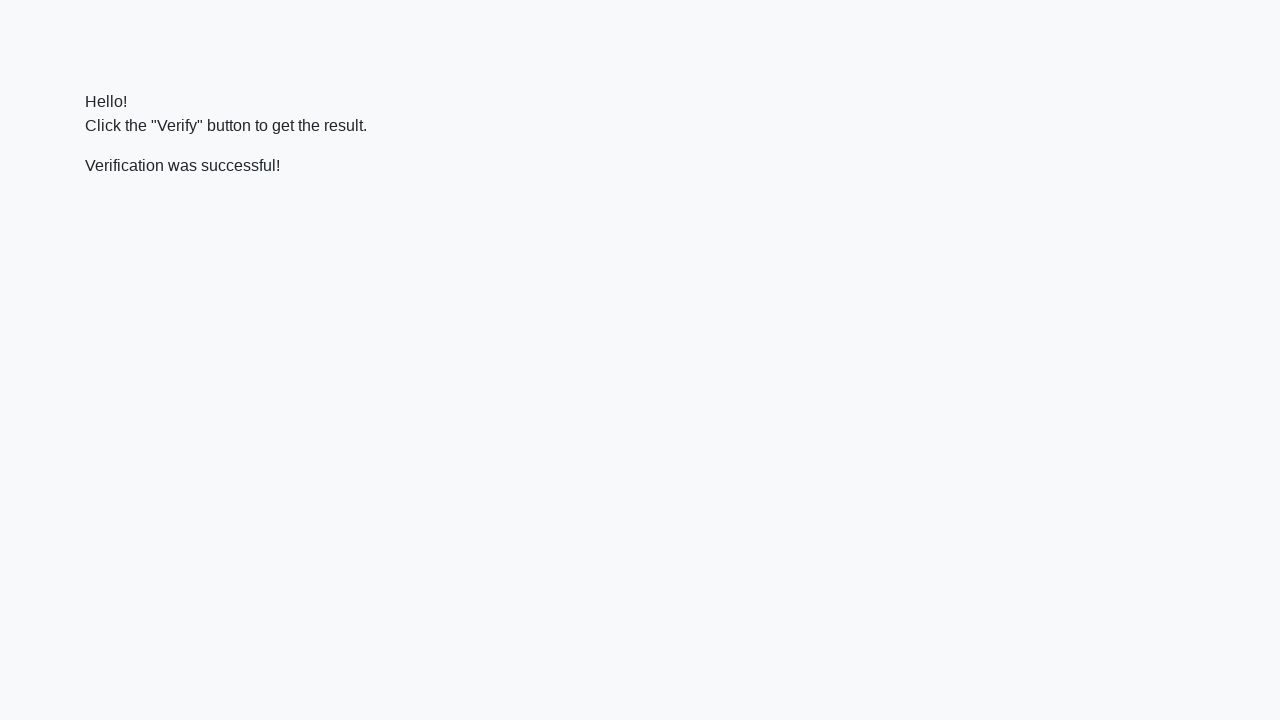